Tests the Text Box form on demoqa.com by navigating to Elements section, filling out the text box form with name, email, and address fields, submitting it, and verifying the output displays correctly.

Starting URL: https://demoqa.com/

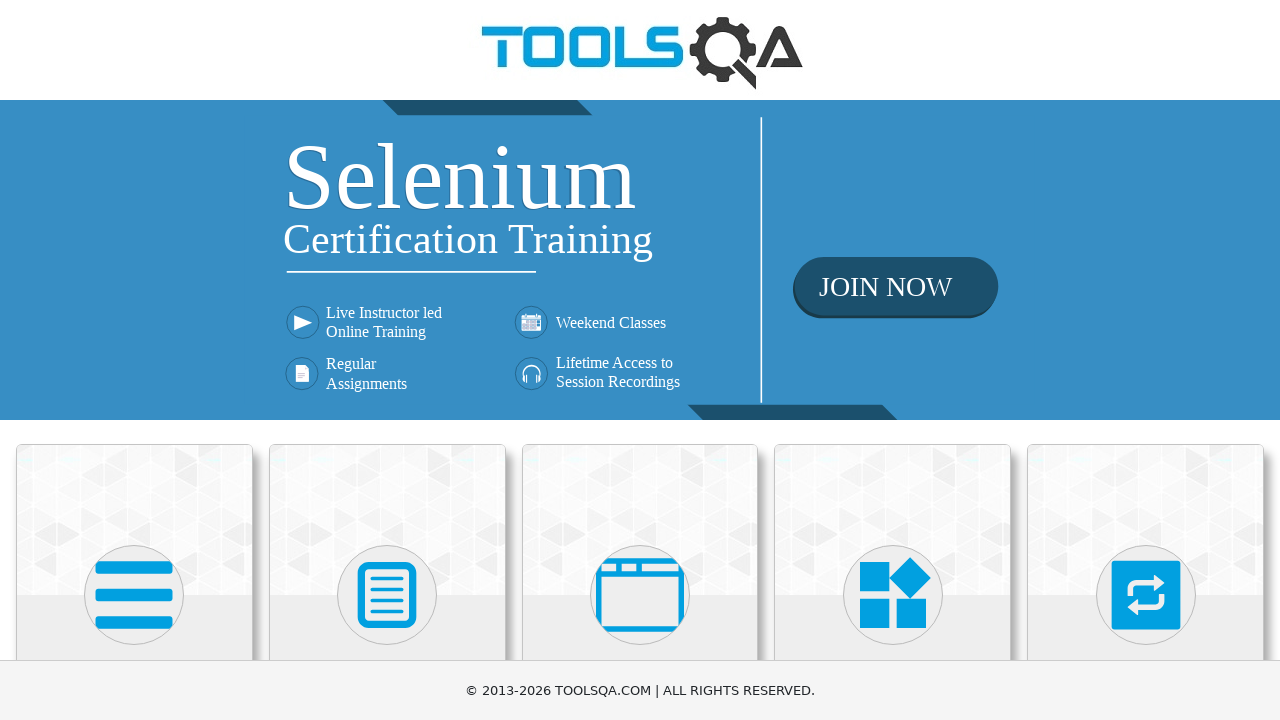

Clicked on Elements card to navigate to Elements section at (134, 360) on text=Elements
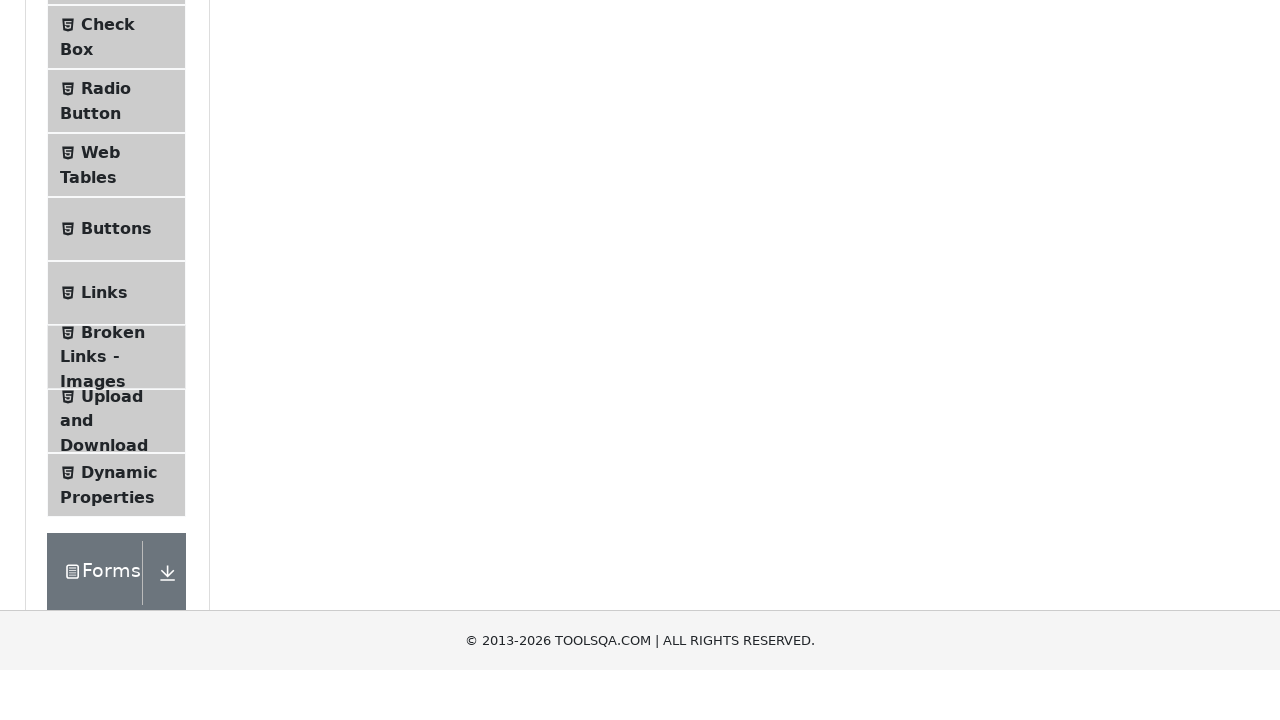

Clicked on Text Box menu item at (119, 261) on text=Text Box
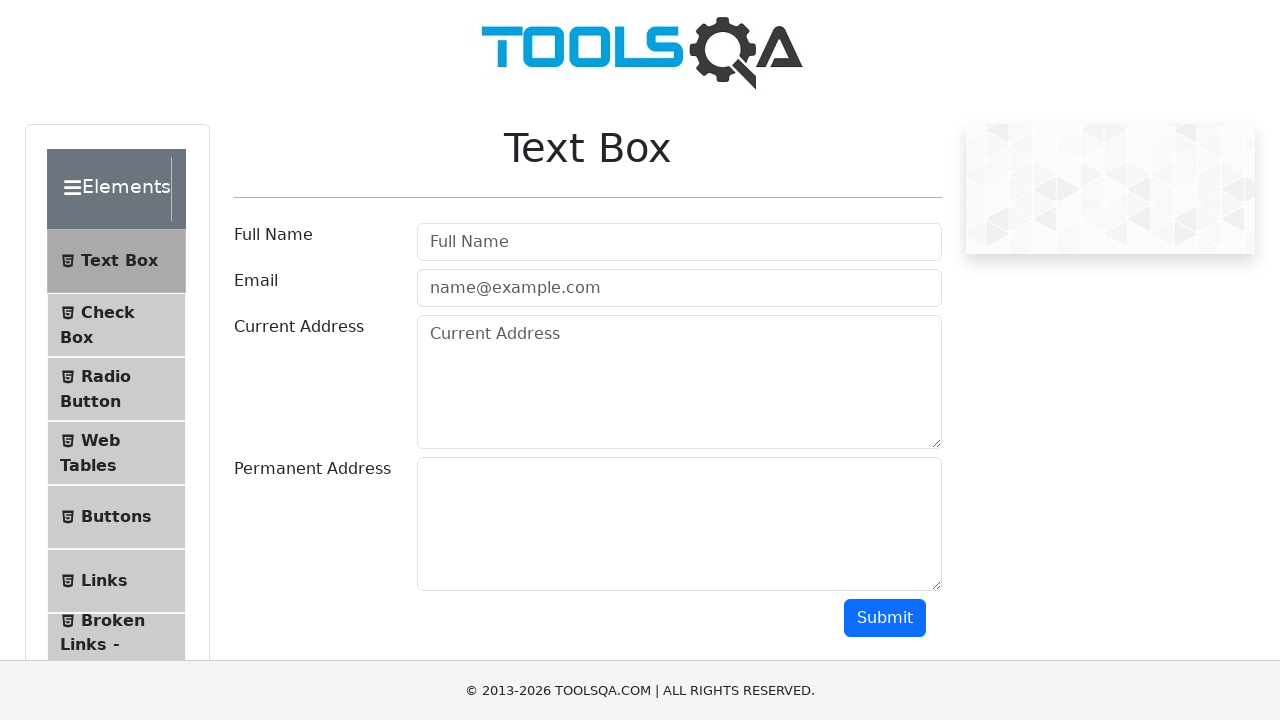

Filled userName field with 'Viktor Gusev' on #userName
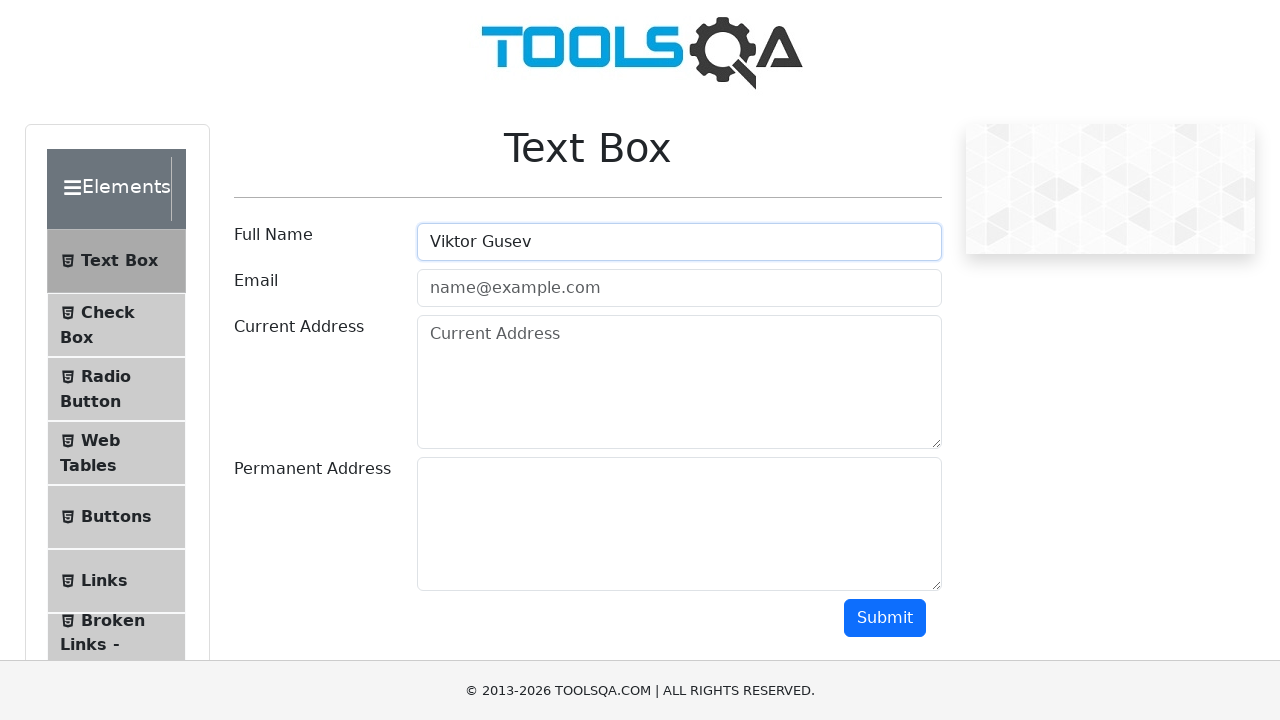

Filled userEmail field with 'karage1625@bayxs.com' on #userEmail
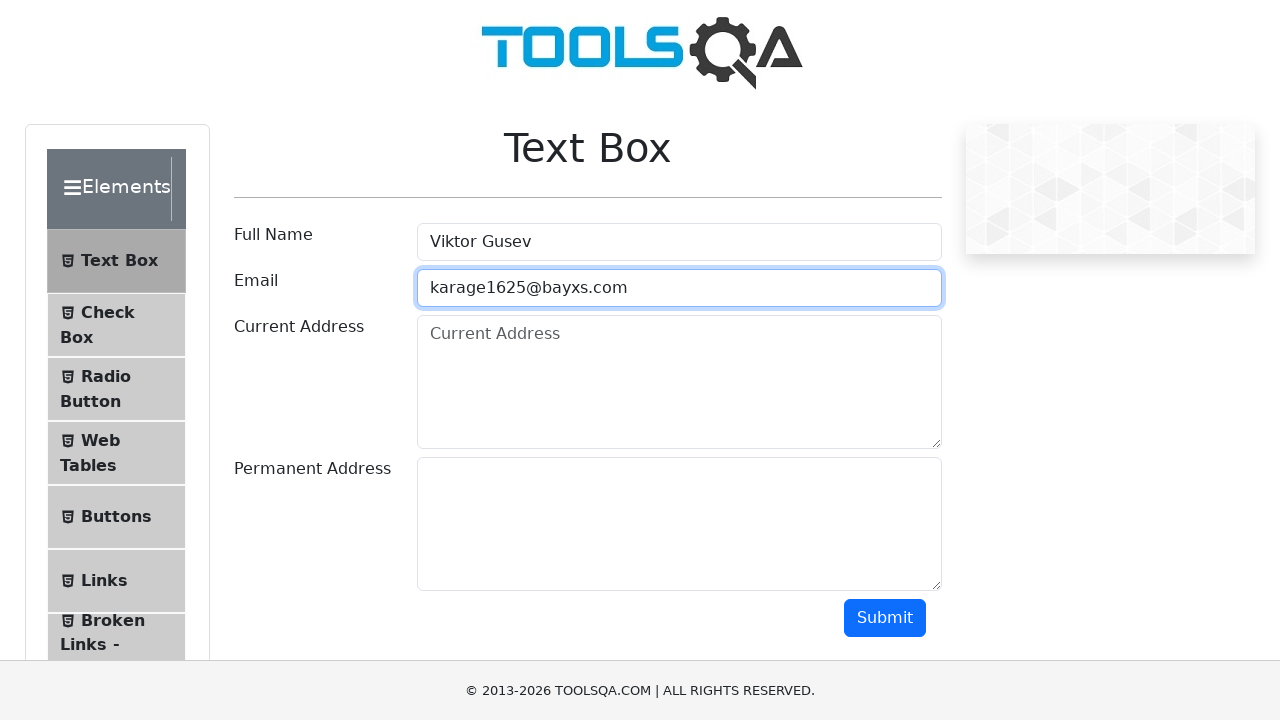

Filled currentAddress field with 'Lesi 22, Kiev, 34433, Ukraine' on #currentAddress
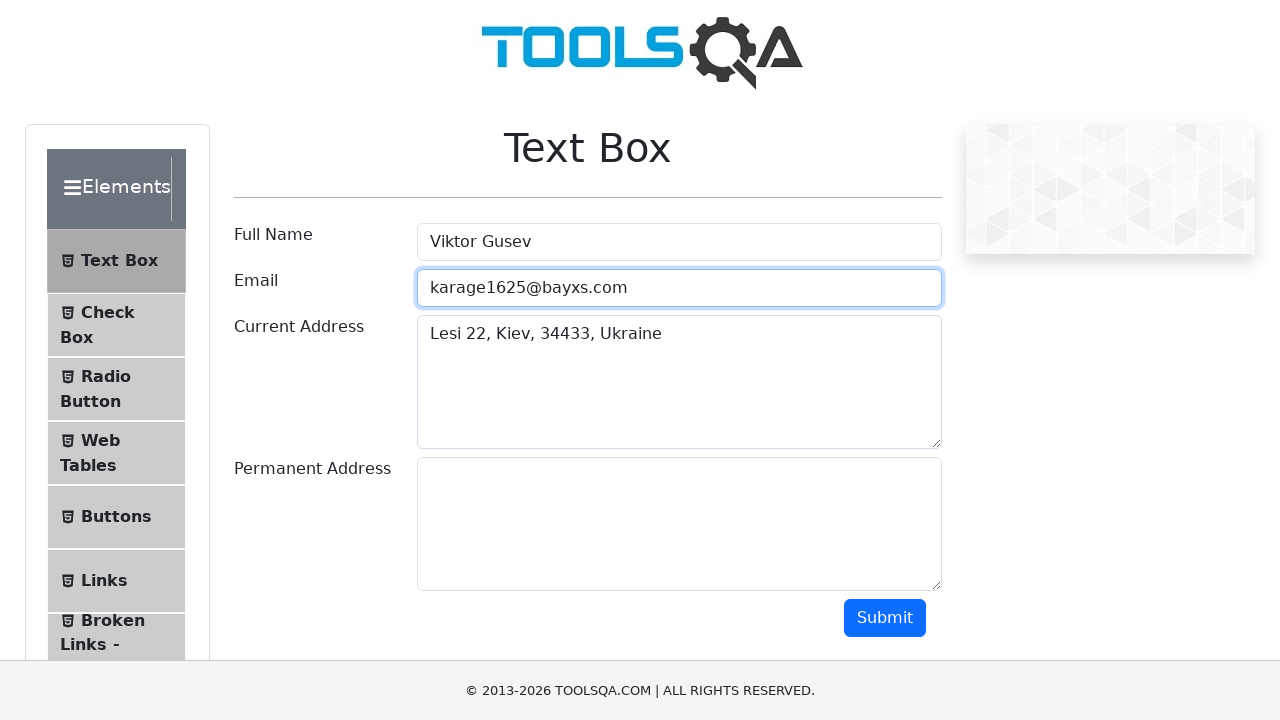

Filled permanentAddress field with 'The same as above' on #permanentAddress
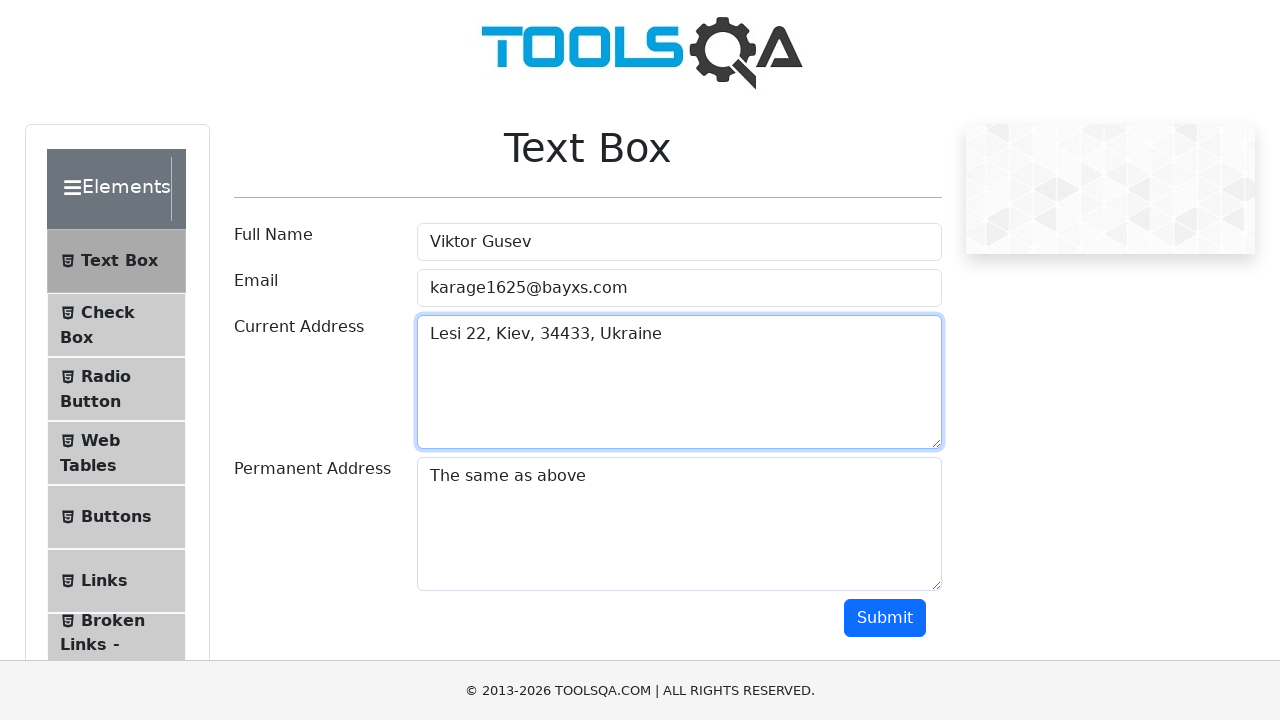

Clicked Submit button to submit the form at (885, 618) on #submit
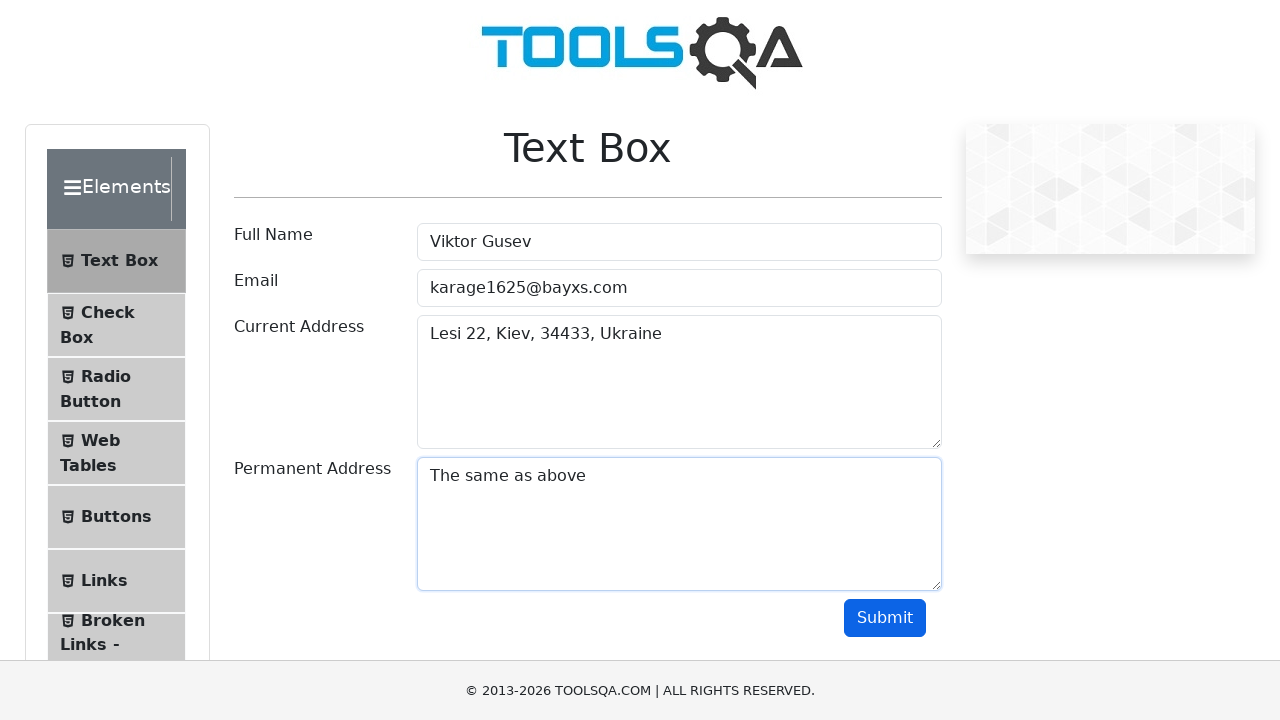

Output section loaded after form submission
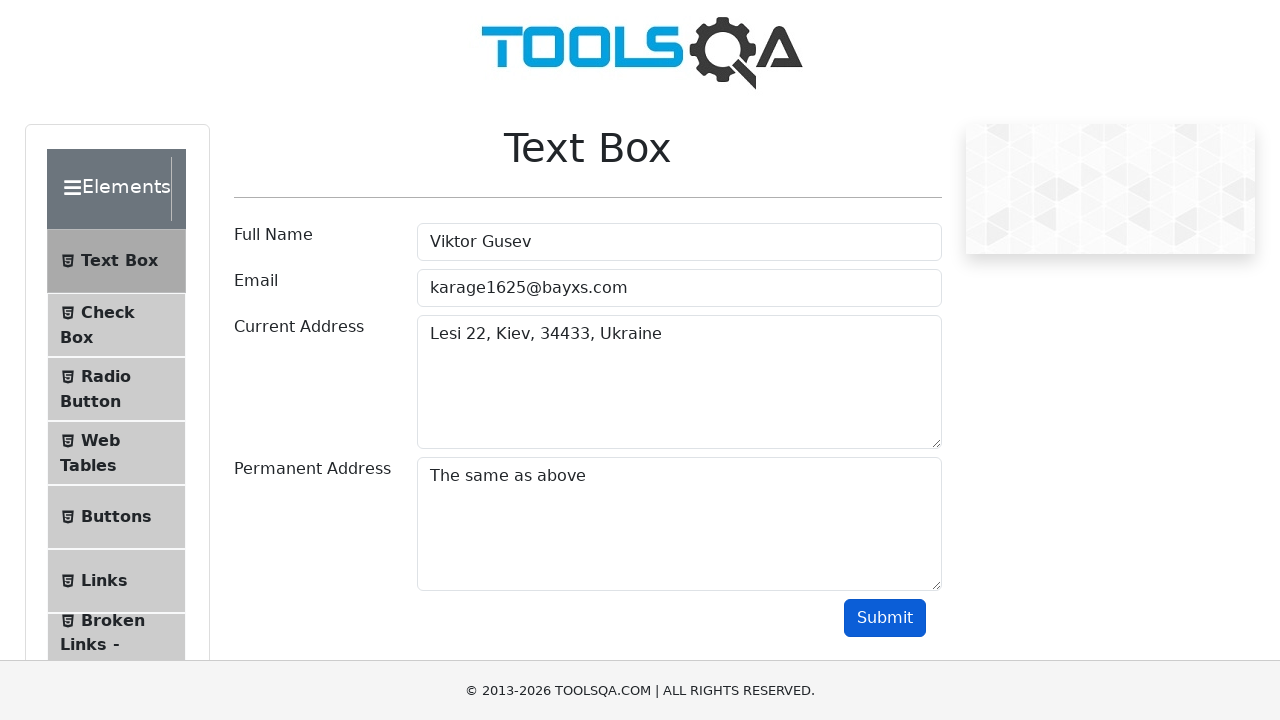

Verified that output contains name 'Viktor Gusev'
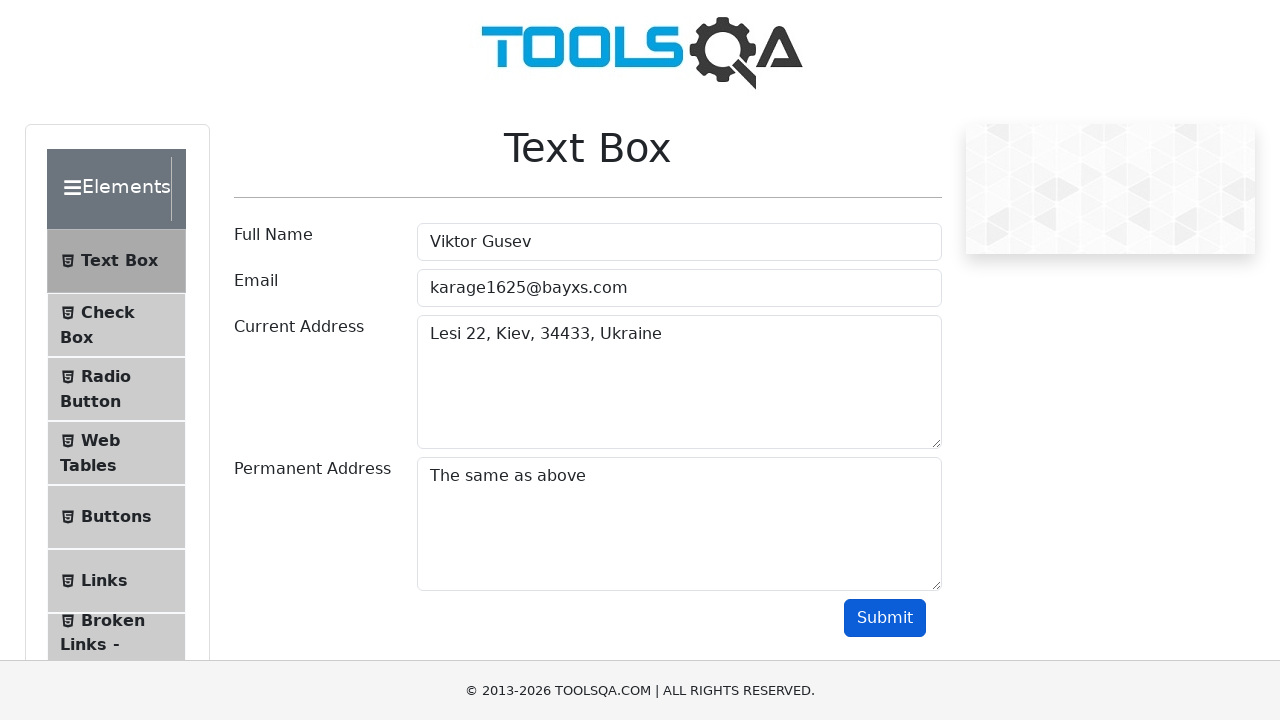

Verified that output contains email 'karage1625@bayxs.com'
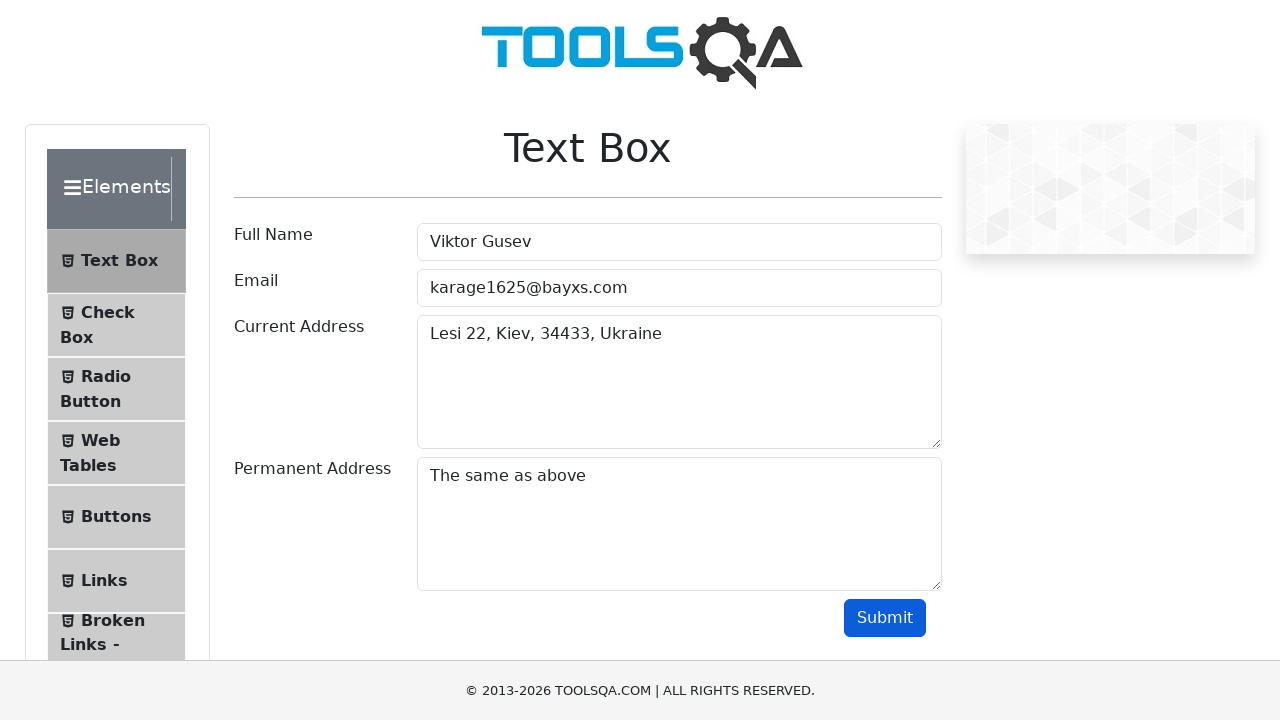

Verified that output contains current address 'Lesi 22, Kiev, 34433, Ukraine'
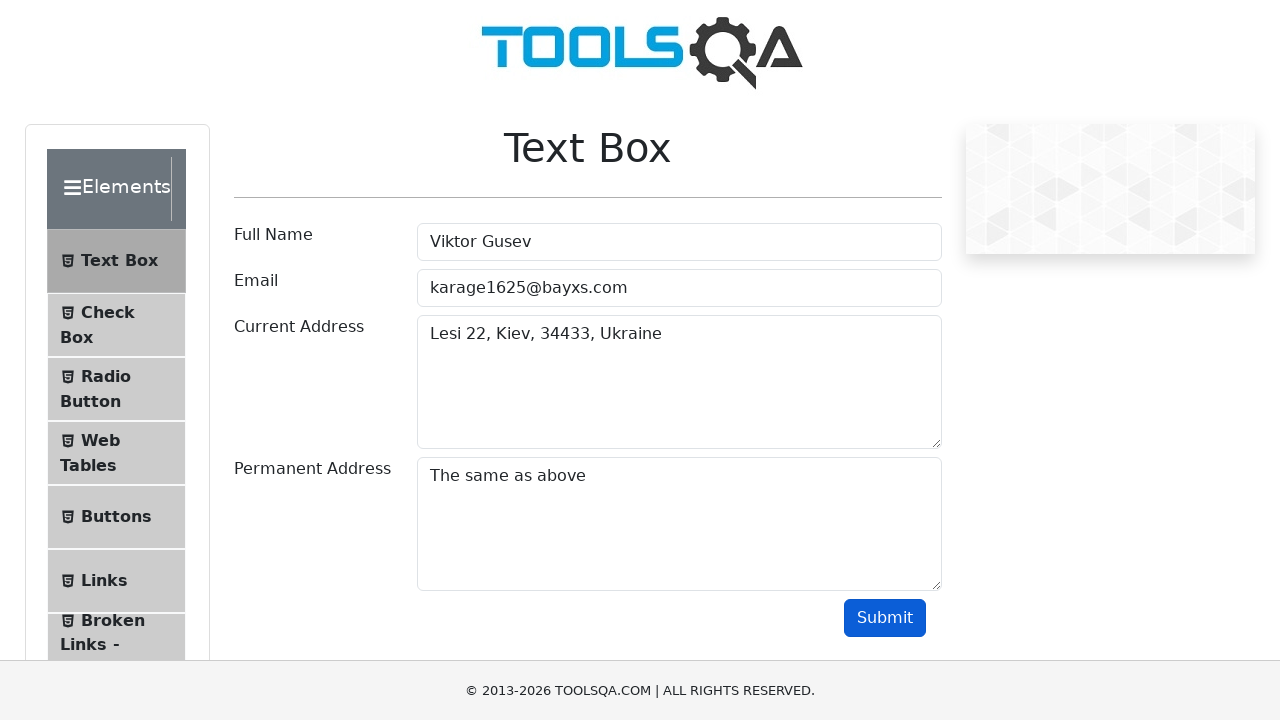

Verified that output contains permanent address 'The same as above'
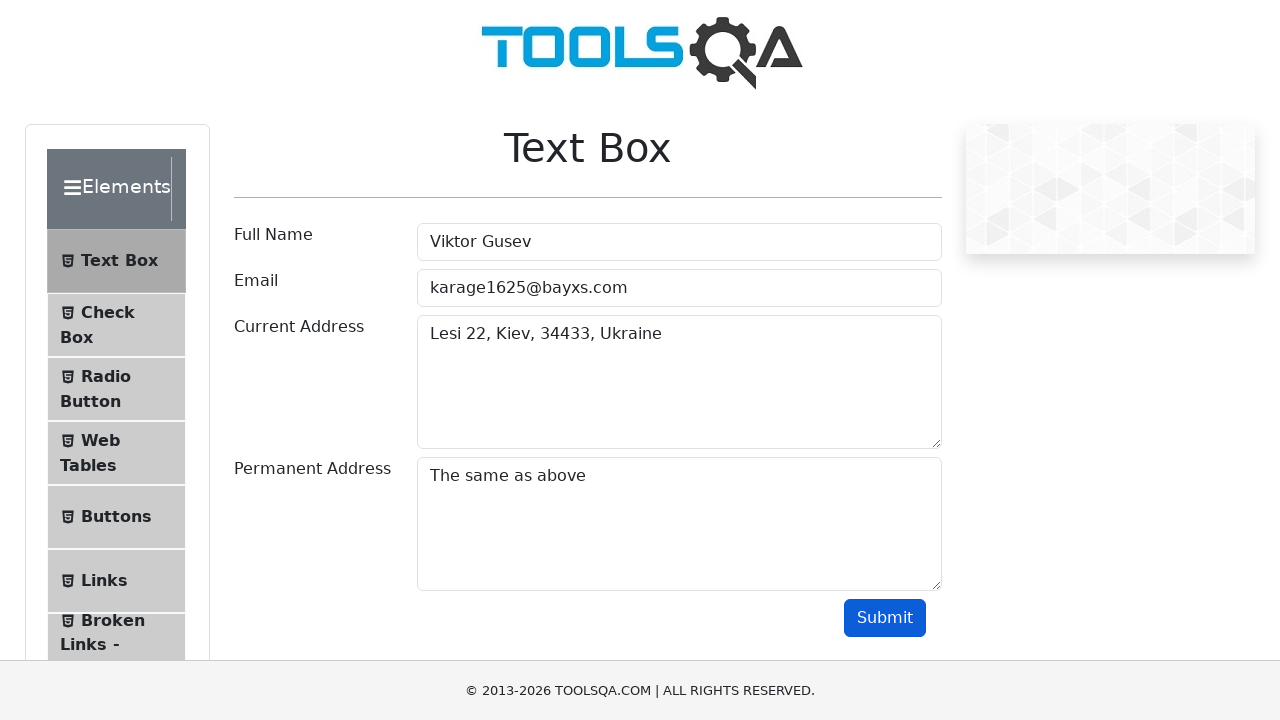

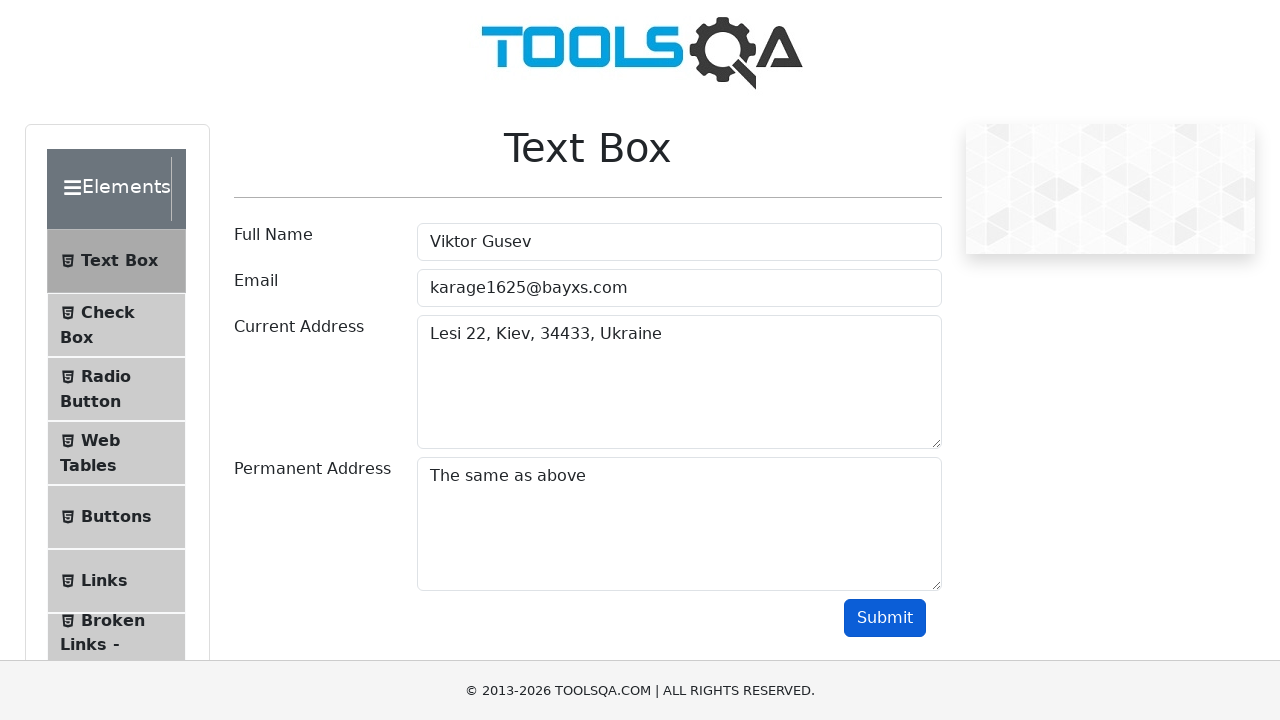